Tests checkbox functionality on GWT Showcase demo by checking the status of a checkbox element (displayed, enabled, selected) and then clicking it to change its state

Starting URL: http://samples.gwtproject.org/samples/Showcase/Showcase.html#!CwCheckBox

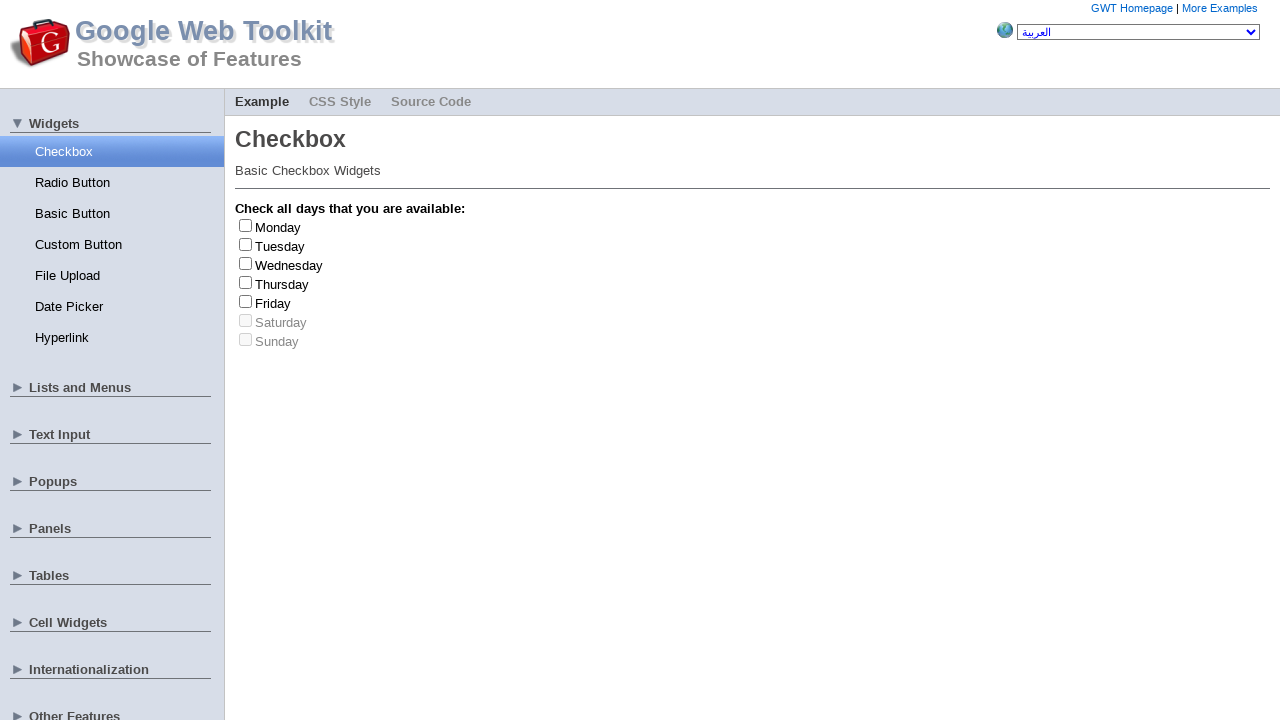

Tuesday checkbox element is visible and loaded
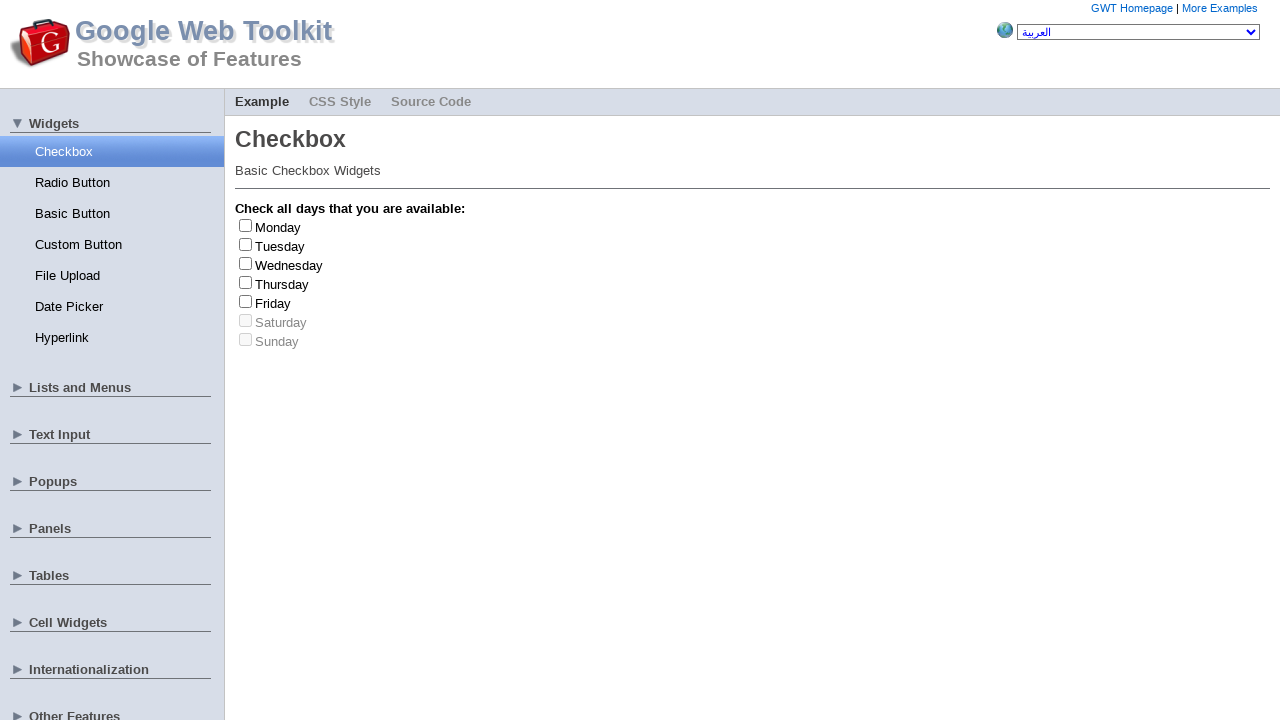

Clicked Tuesday checkbox to select it at (246, 244) on #gwt-debug-cwCheckBox-Tuesday-input
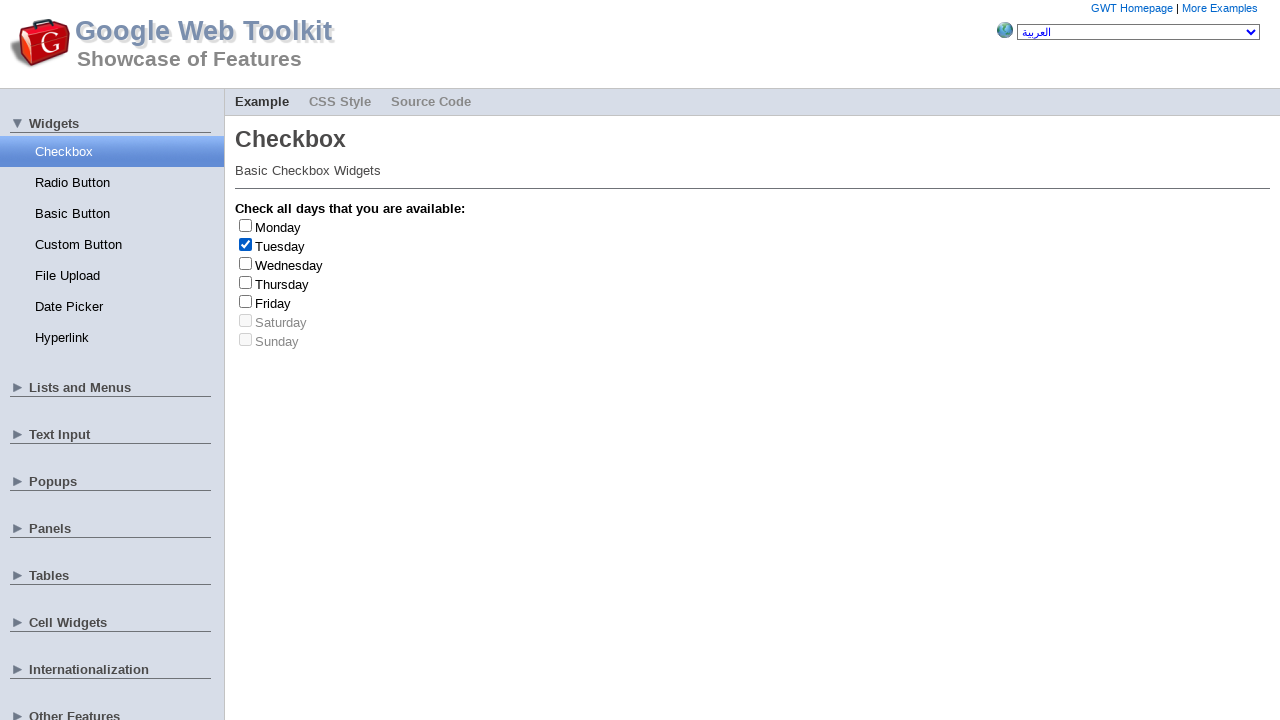

Verified Tuesday checkbox is now selected
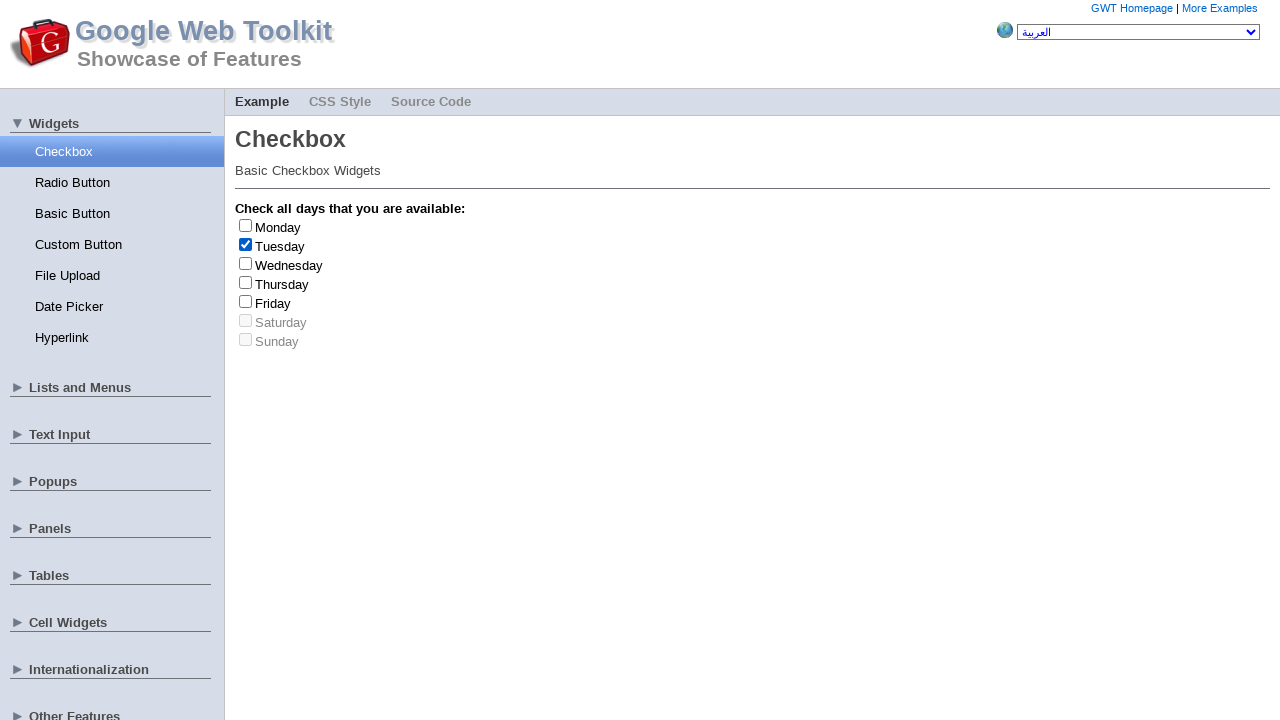

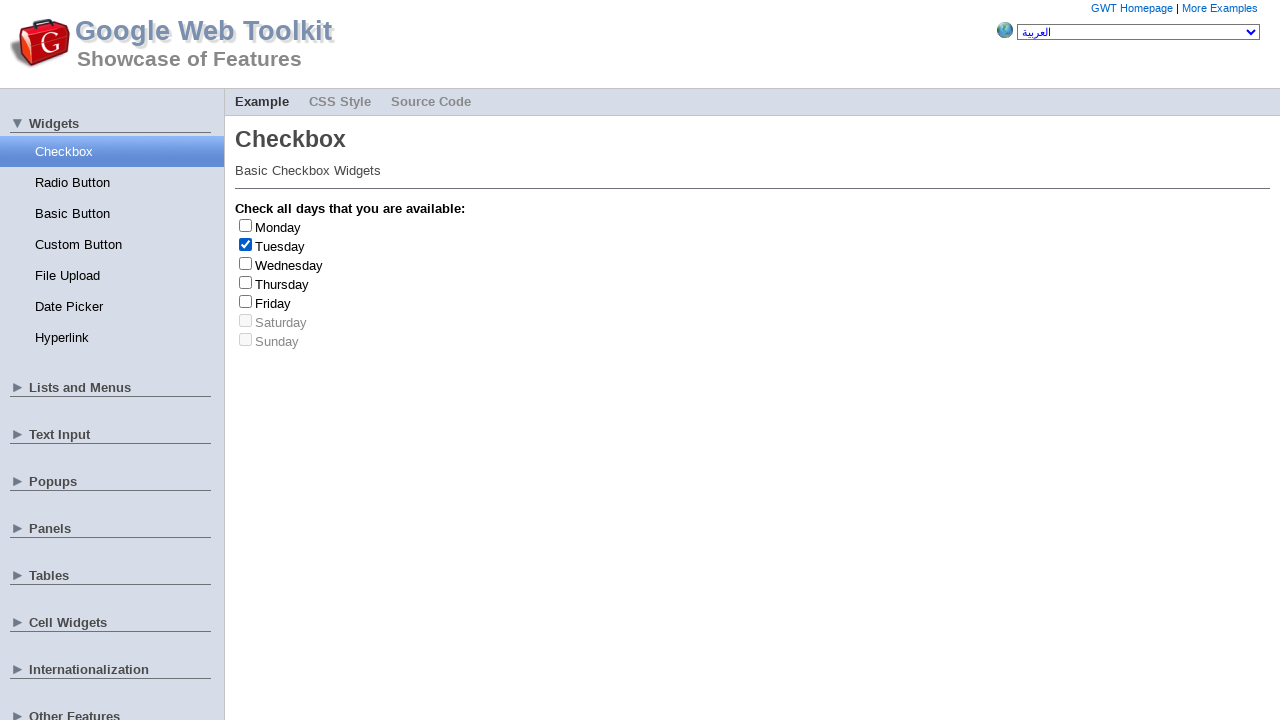